Tests filtering active todos by adding two todos, completing one, then clicking the Active filter to show only uncompleted items

Starting URL: https://demo.playwright.dev/todomvc

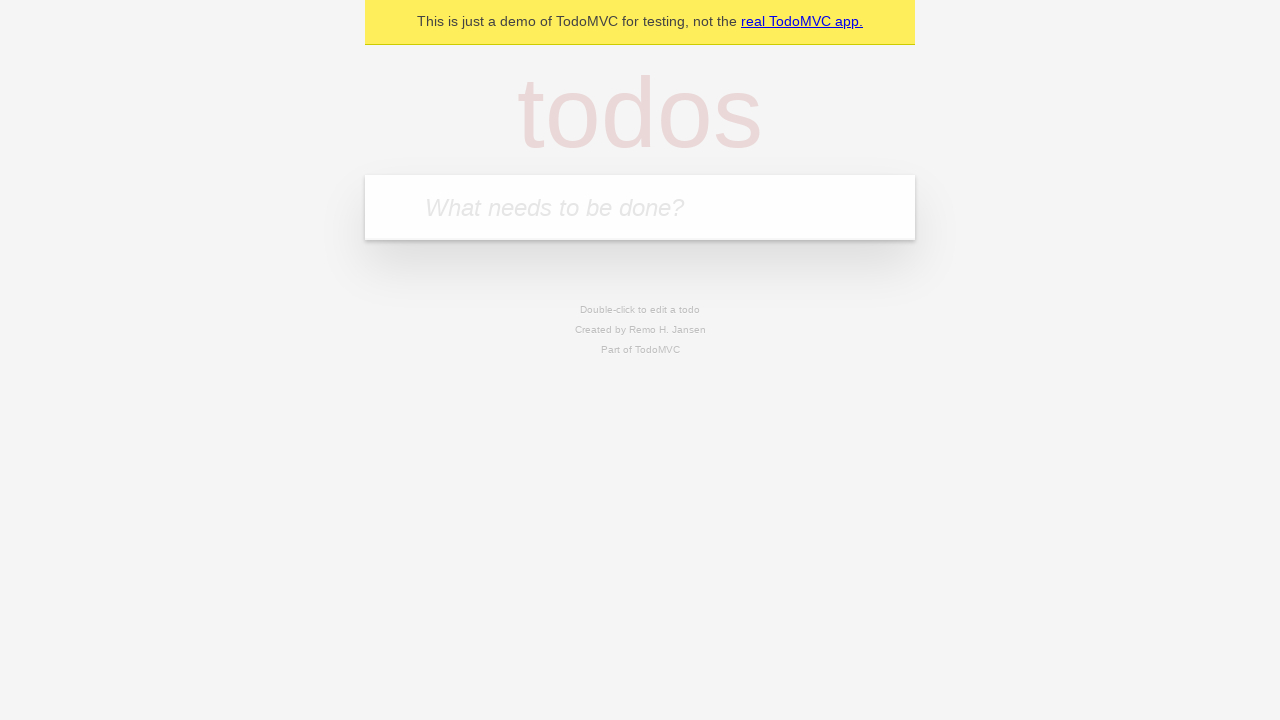

Filled first todo input field with 'Task 1' on .new-todo
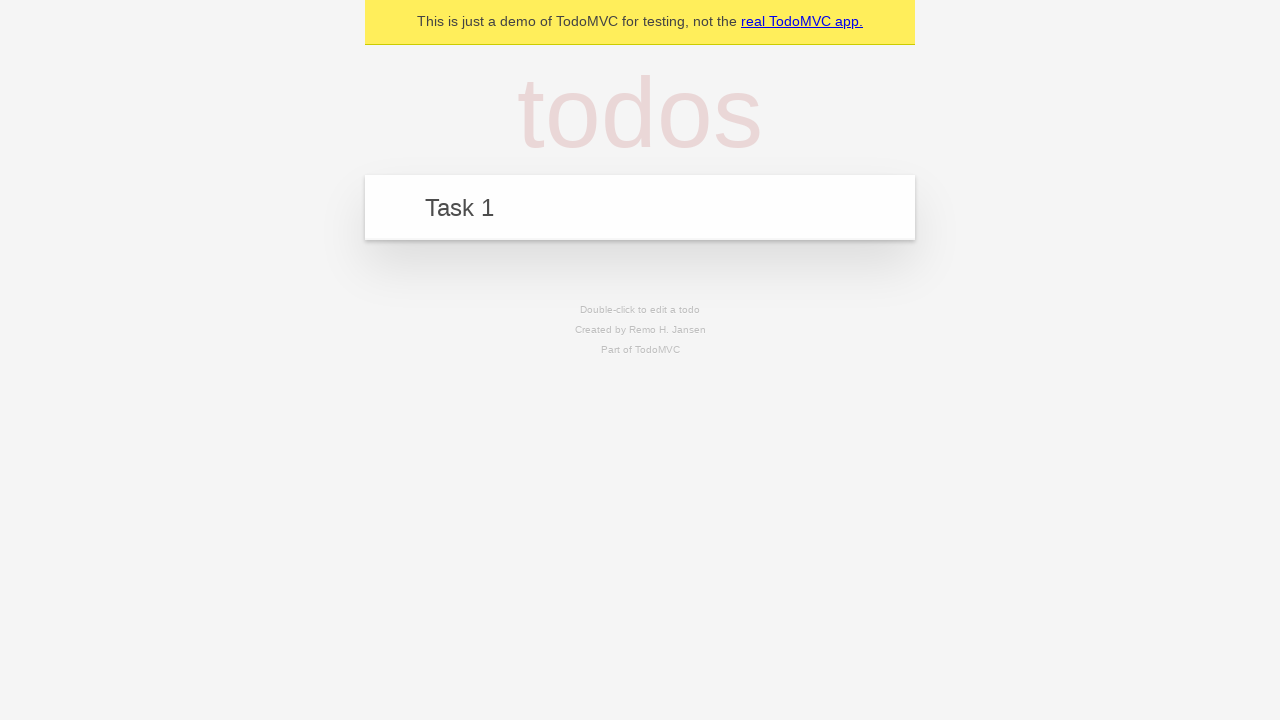

Pressed Enter to add first todo on .new-todo
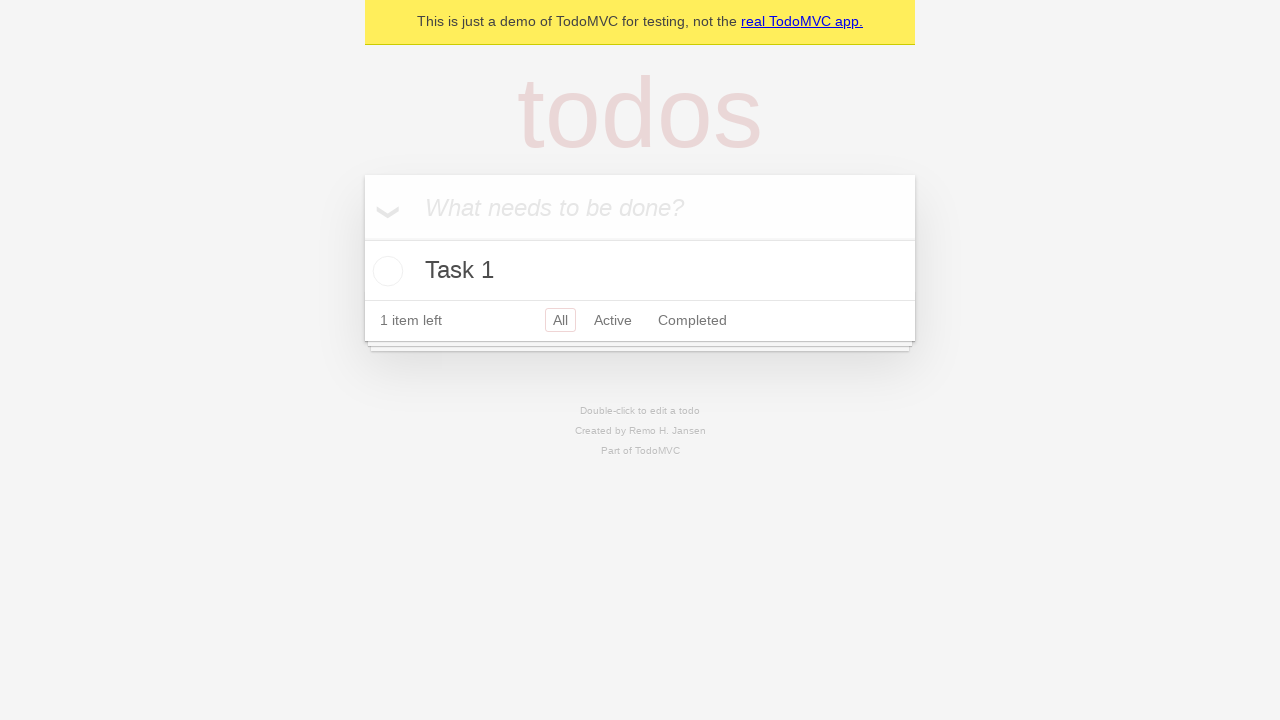

Filled second todo input field with 'Task 2' on .new-todo
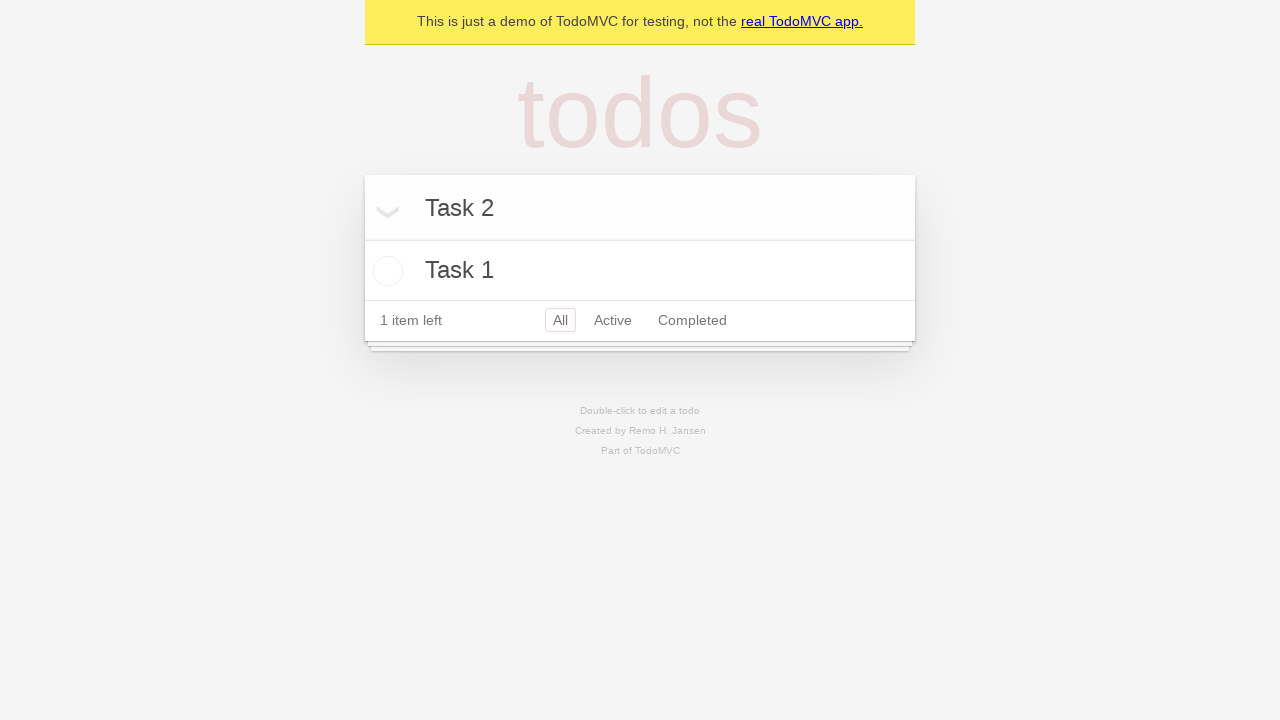

Pressed Enter to add second todo on .new-todo
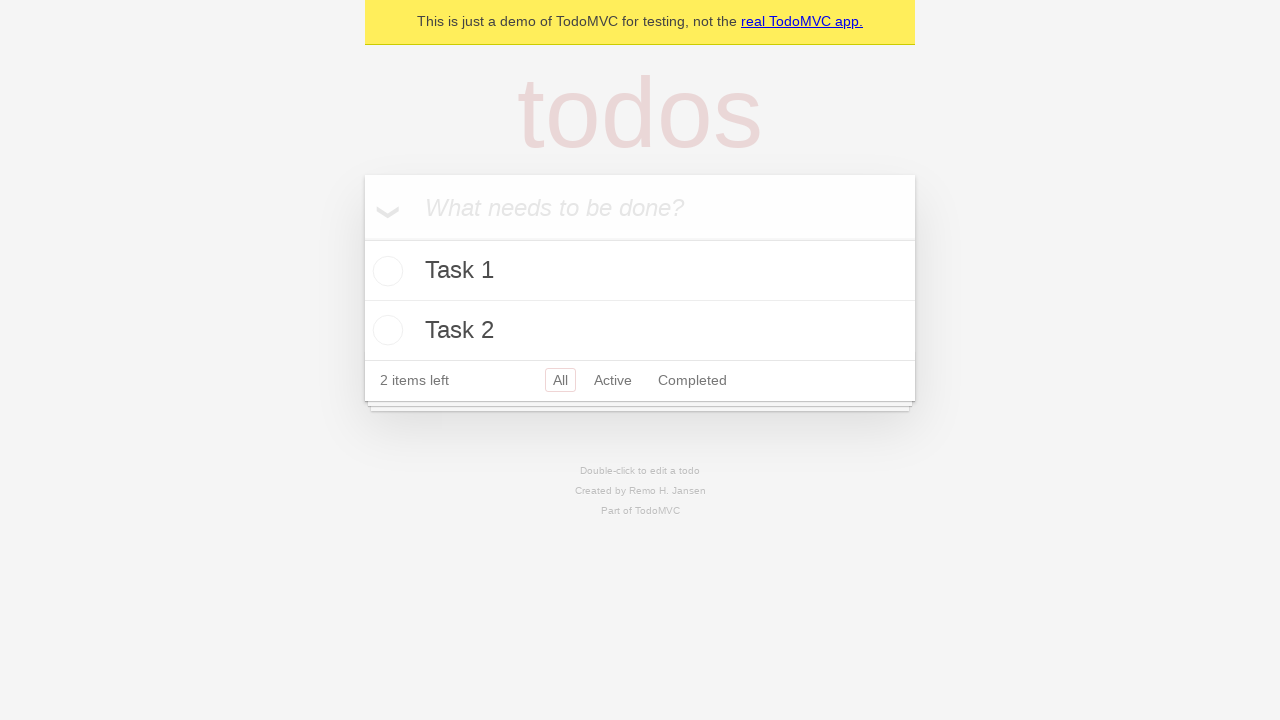

Waited for todos to appear in the list
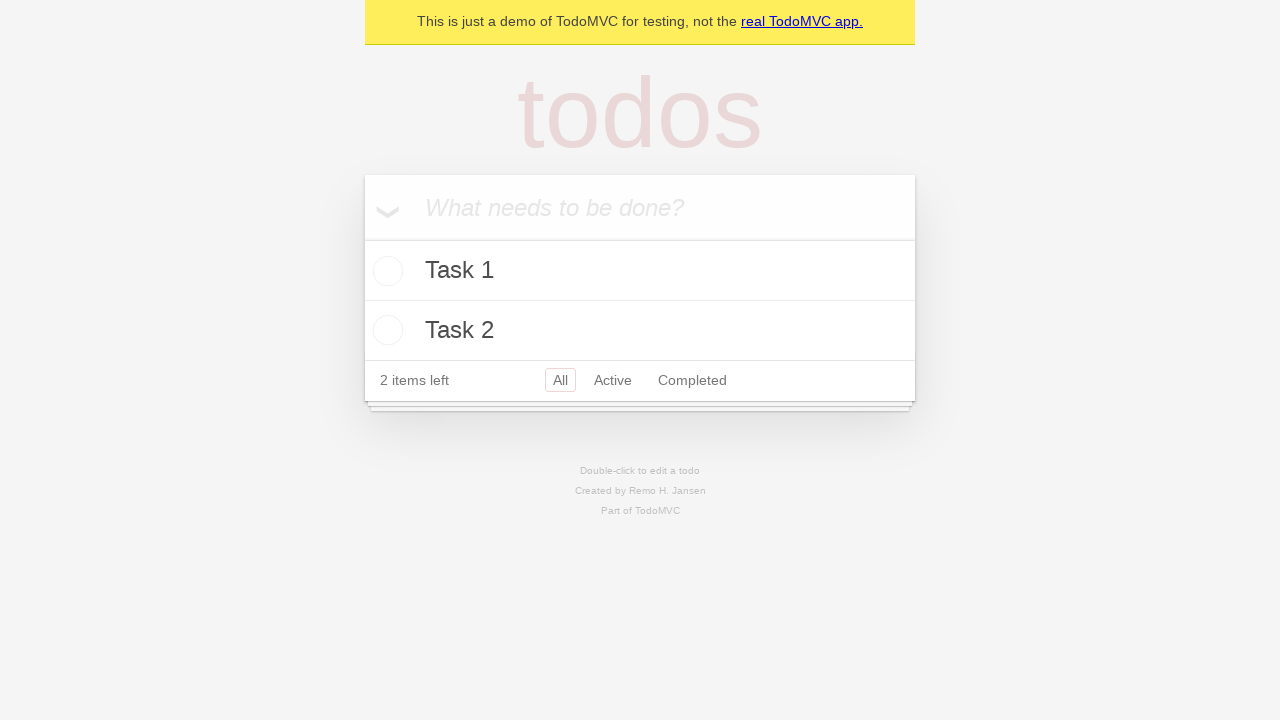

Clicked toggle to mark first todo as completed at (385, 271) on .todo-list li .toggle >> nth=0
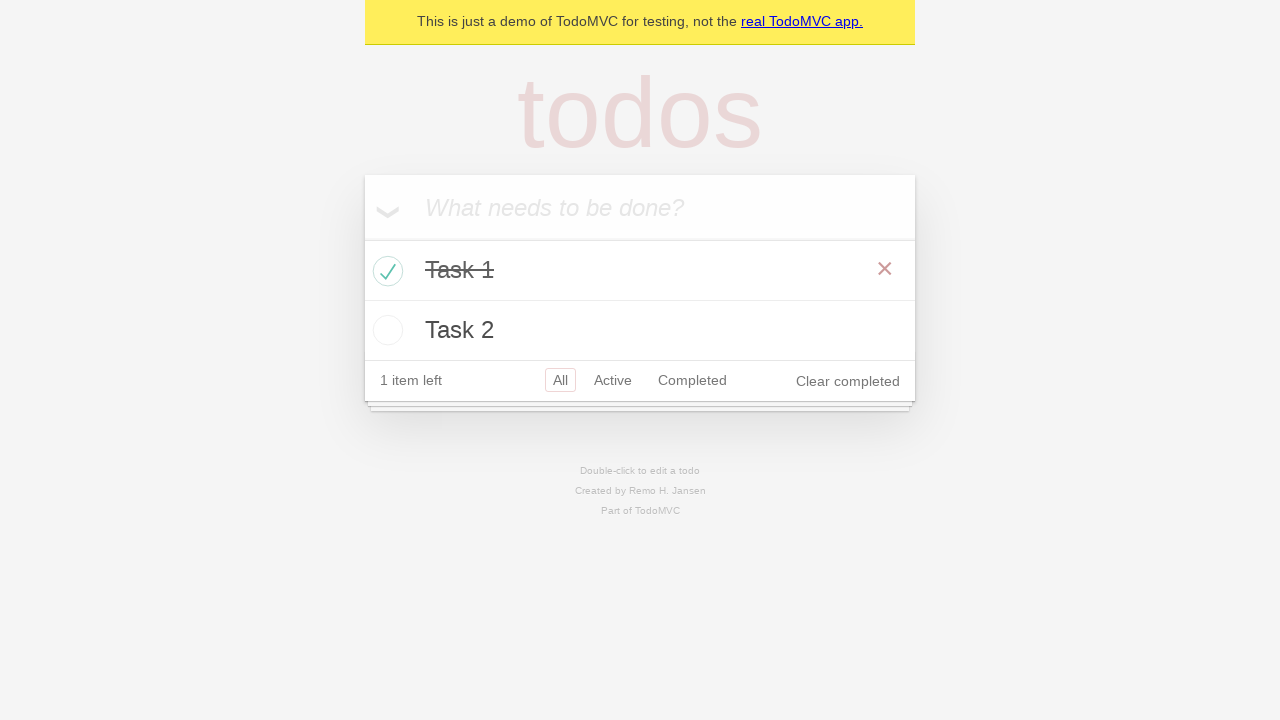

Clicked Active filter to show only uncompleted todos at (613, 380) on text=Active
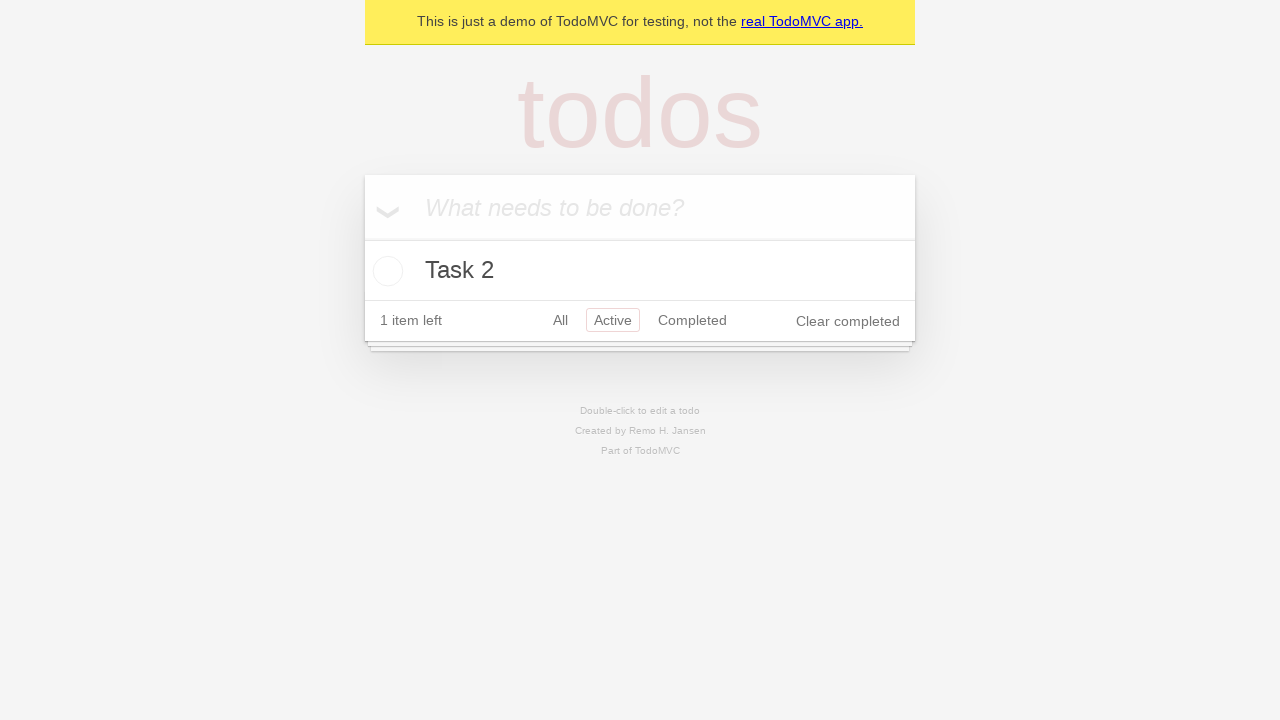

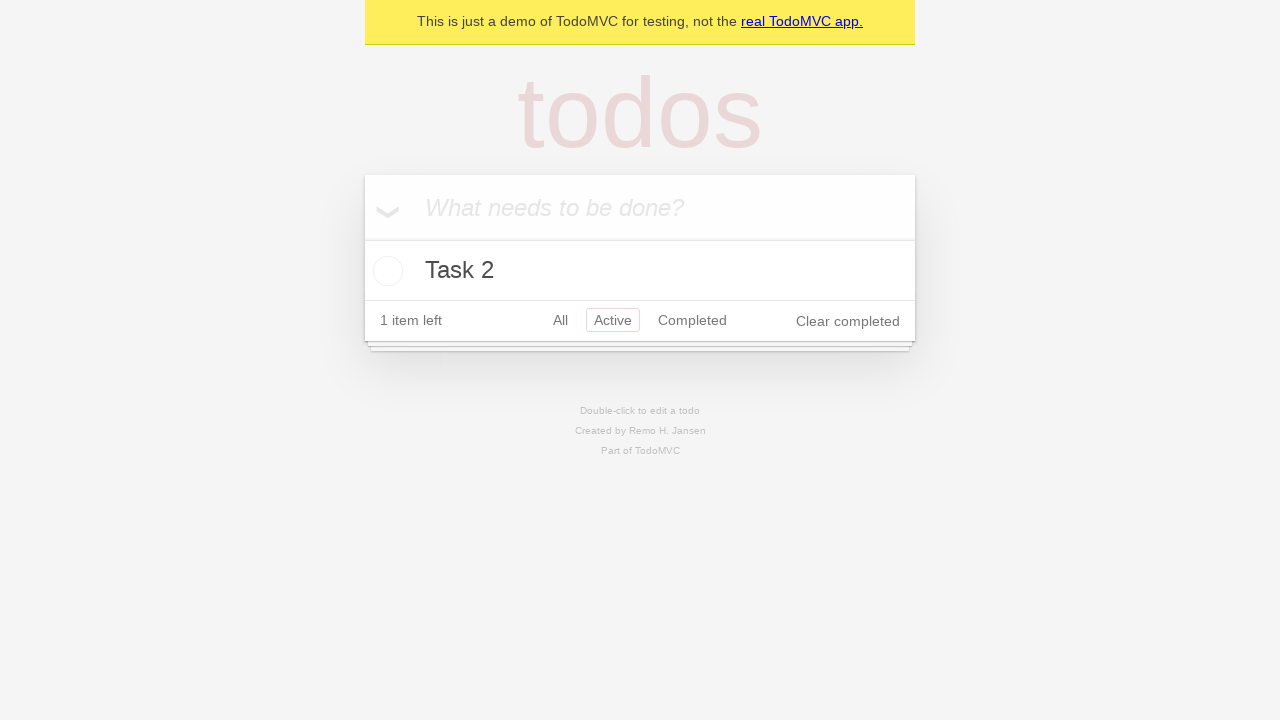